Tests dynamic loading functionality by clicking a start button and verifying that "Hello World!" text appears after loading completes

Starting URL: https://automationfc.github.io/dynamic-loading/

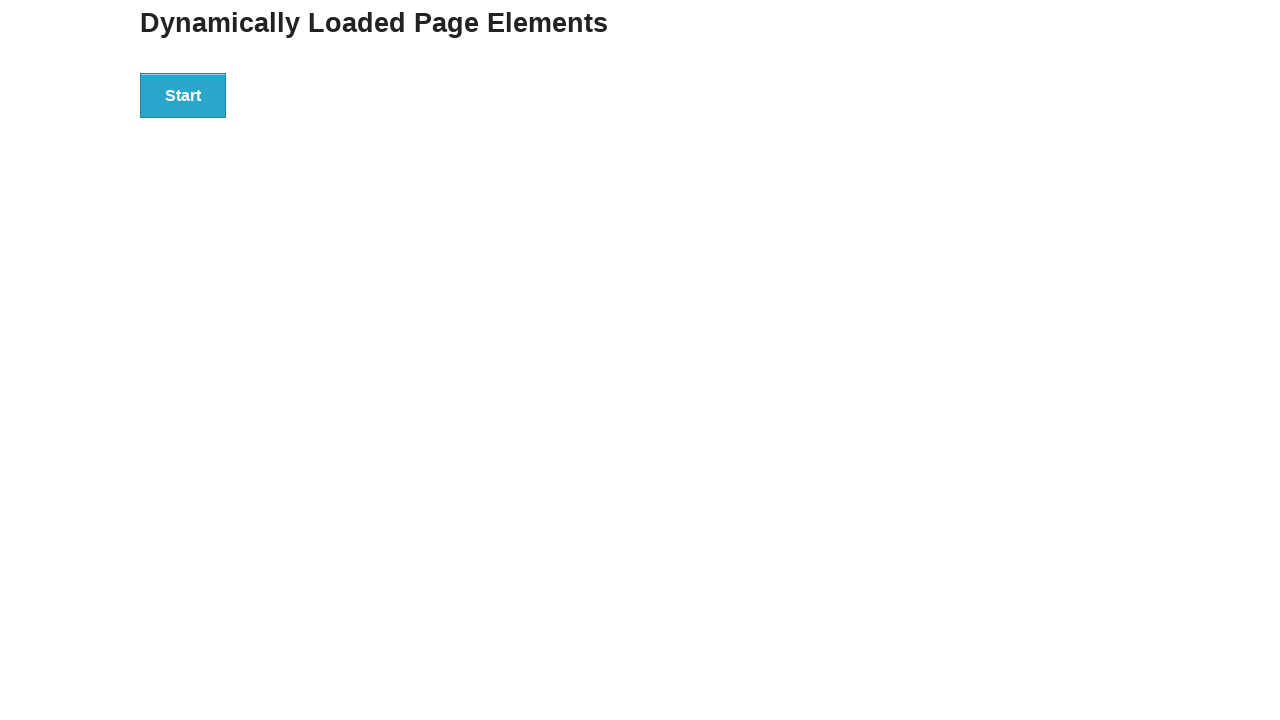

Navigated to dynamic loading test page
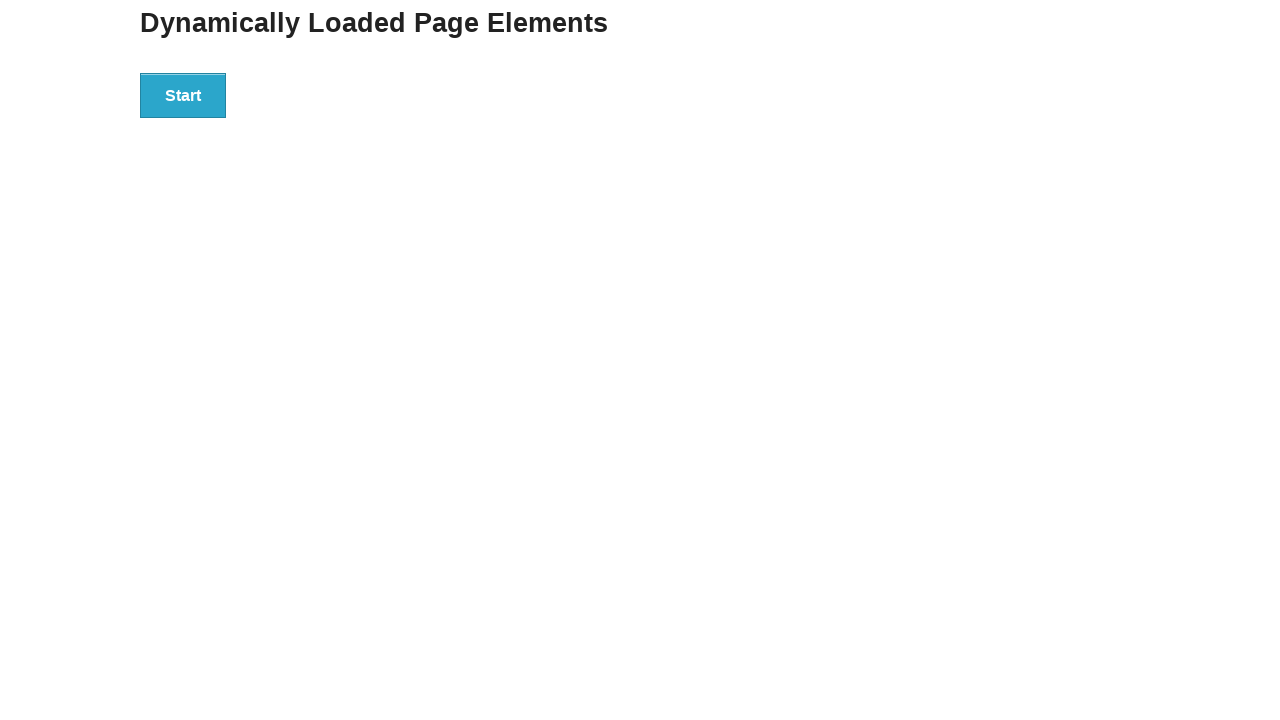

Clicked start button to trigger dynamic loading at (183, 95) on div#start>button
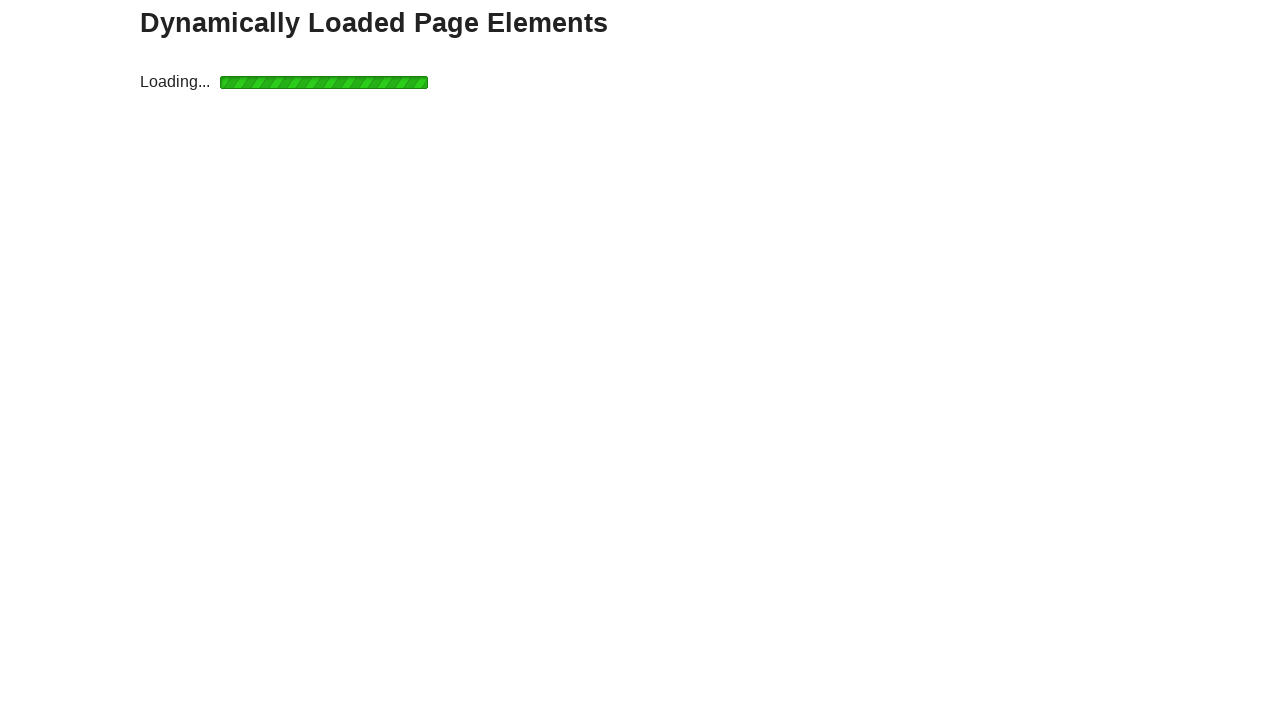

Loading completed and 'Hello World!' text appeared
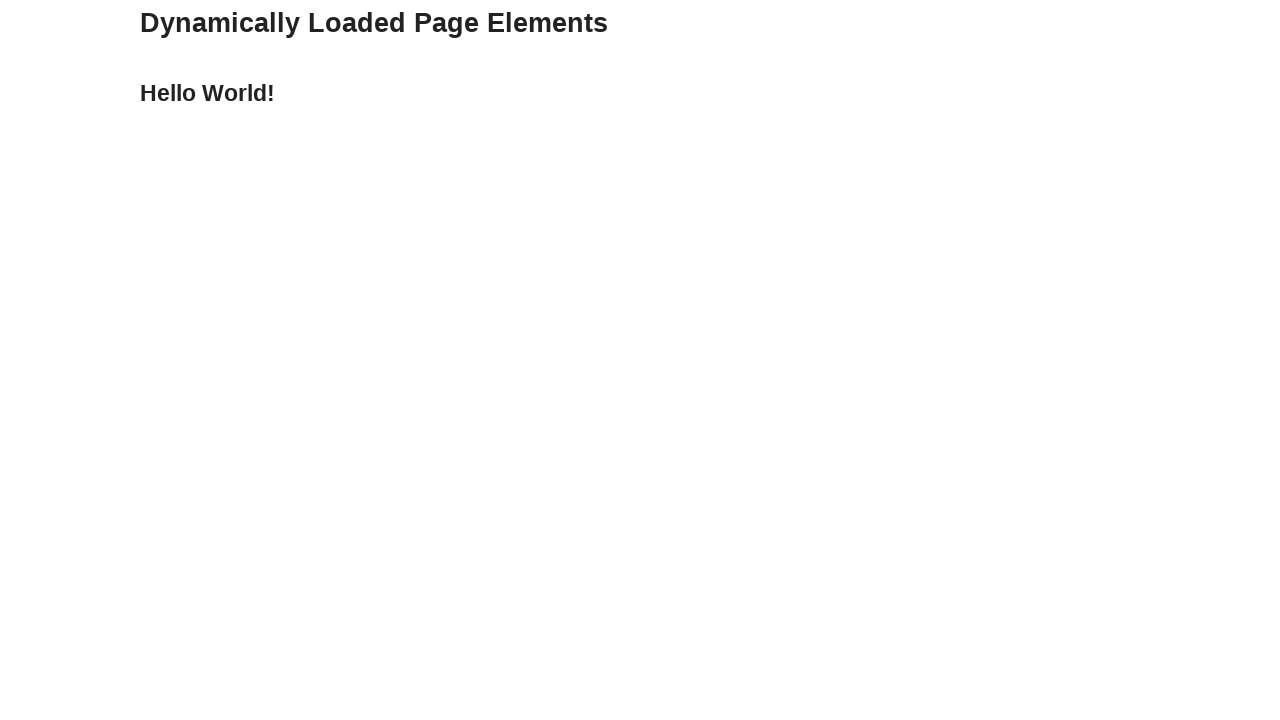

Retrieved welcome text content
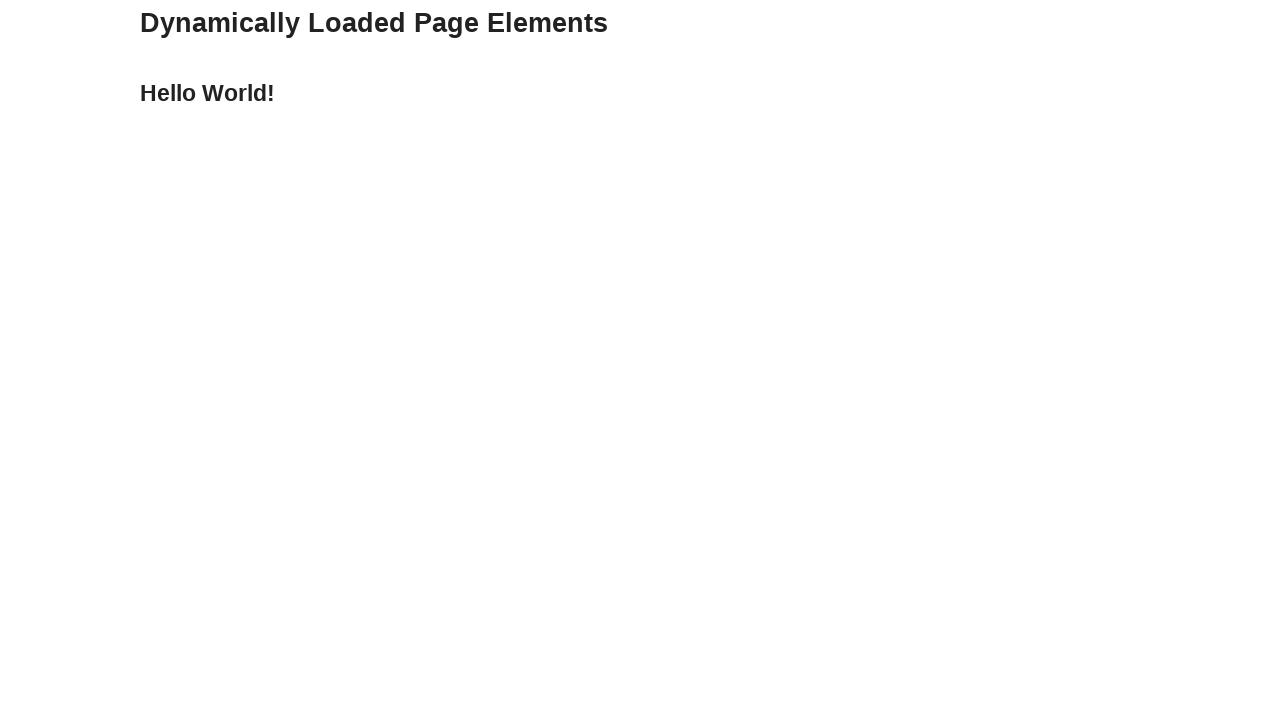

Verified that welcome text equals 'Hello World!'
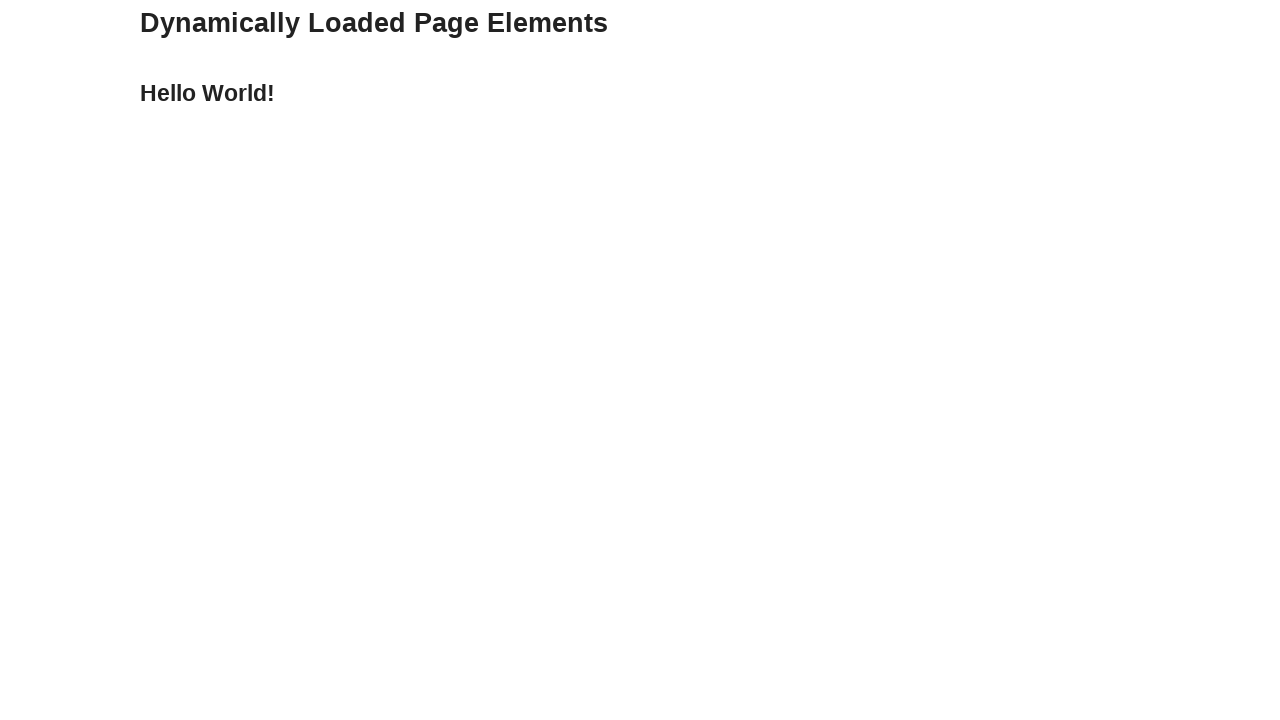

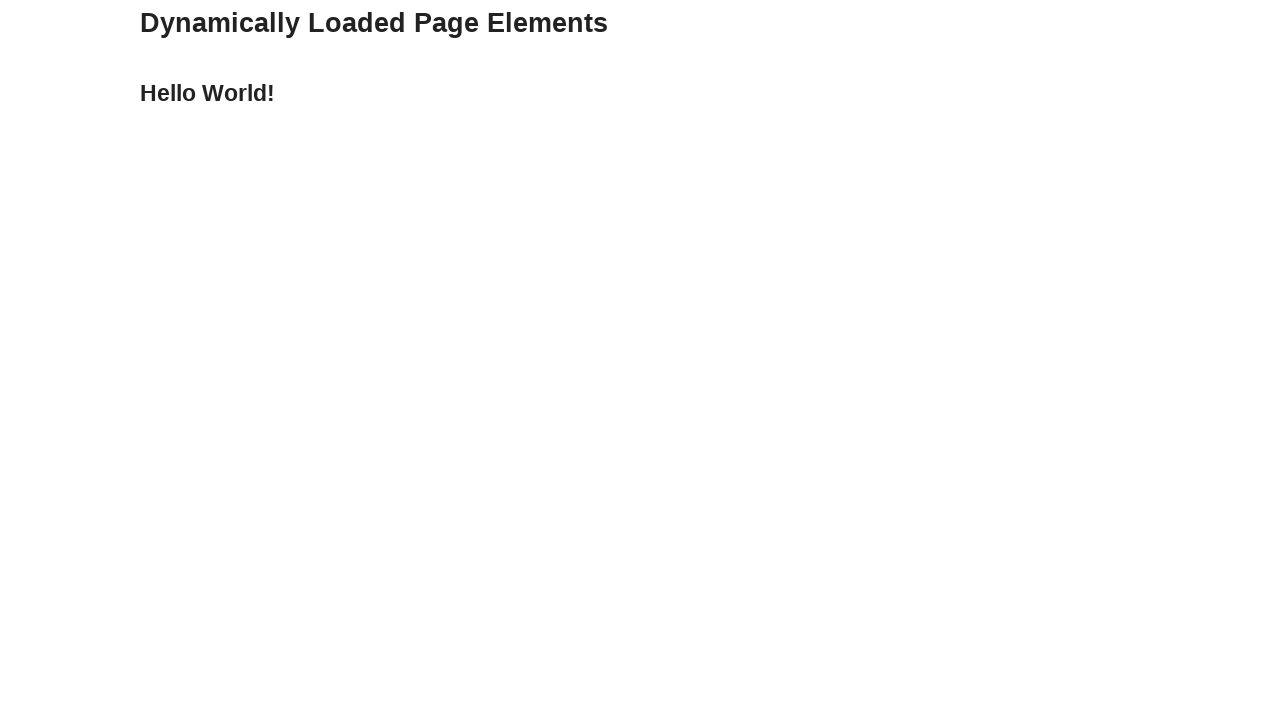